Tests hovering over the "Contrary" link to display a tooltip and verifying the tooltip text

Starting URL: https://demoqa.com/tool-tips

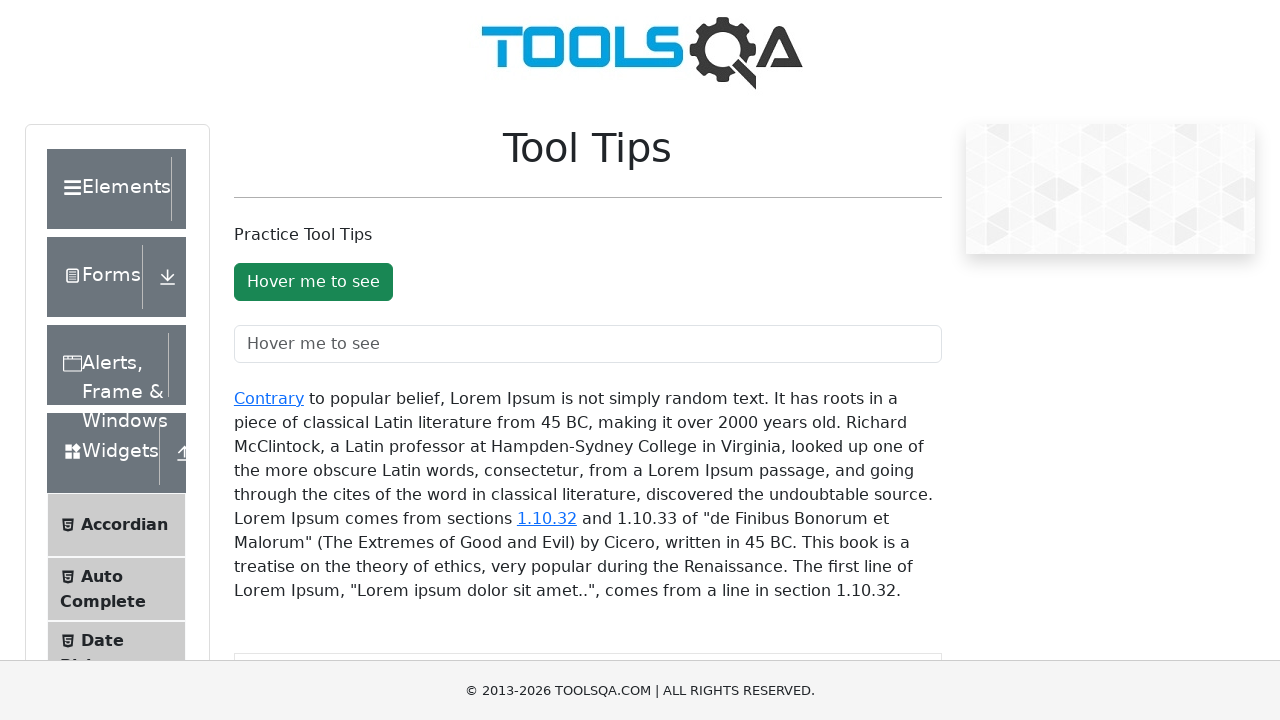

Hovered over the 'Contrary' link to trigger tooltip at (269, 398) on xpath=//a[text()='Contrary']
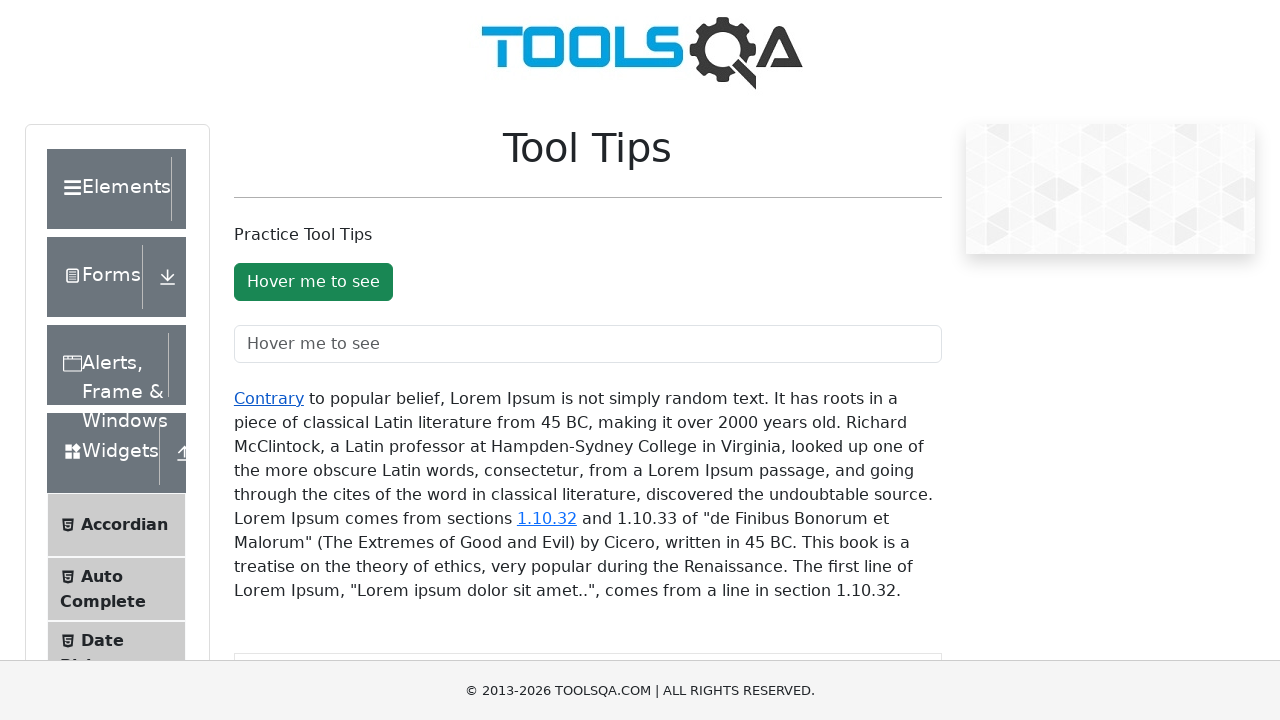

Tooltip appeared and is visible
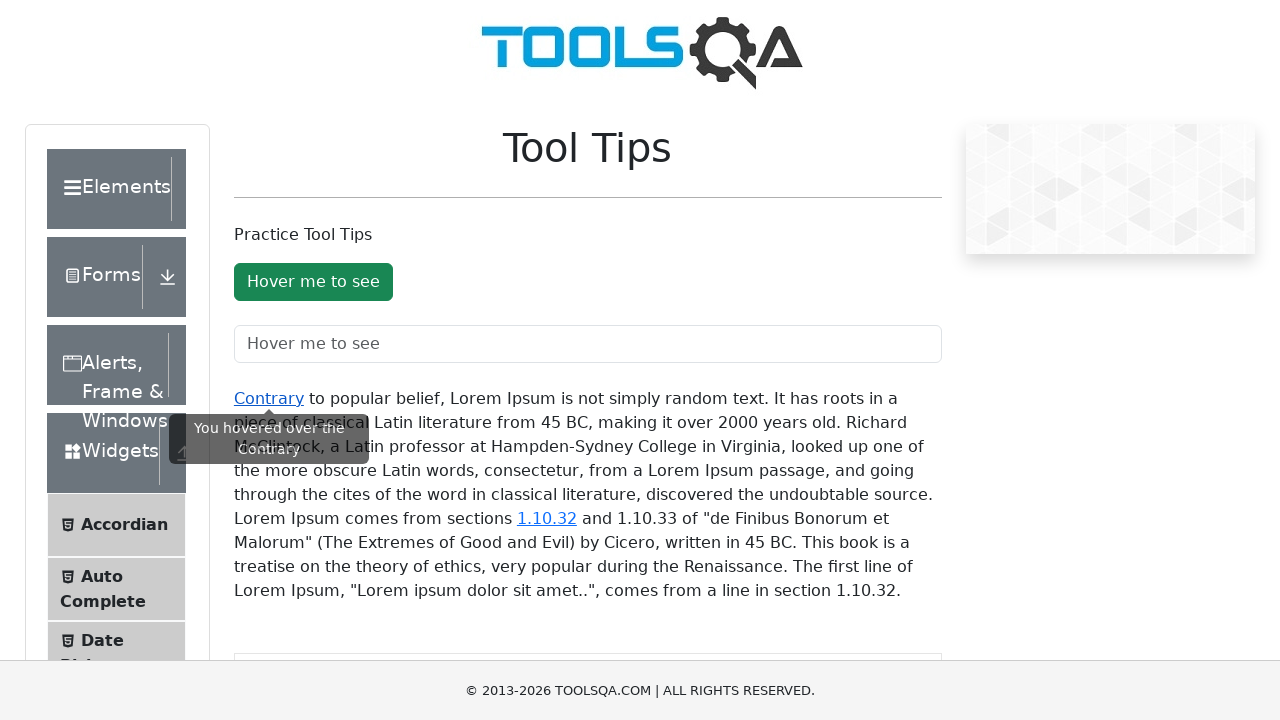

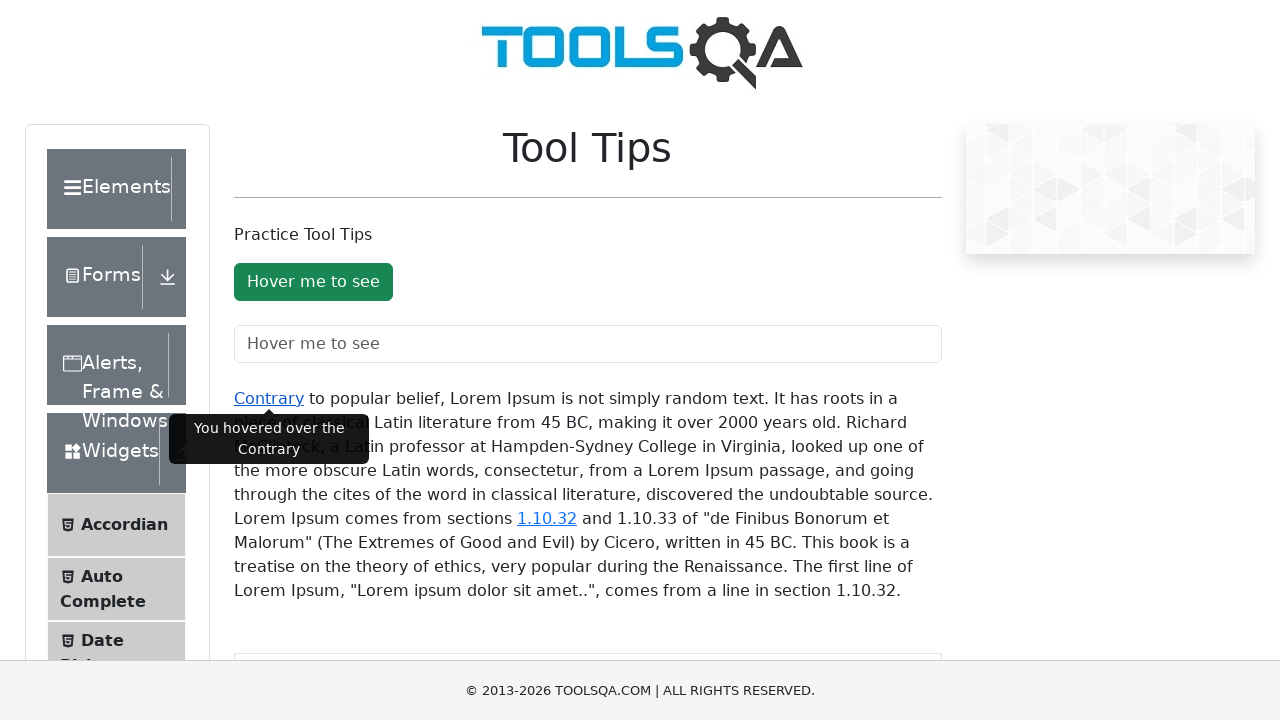